Tests the Python.org search functionality by entering "pycon" as a search query and submitting the form, then verifying results are found

Starting URL: http://www.python.org

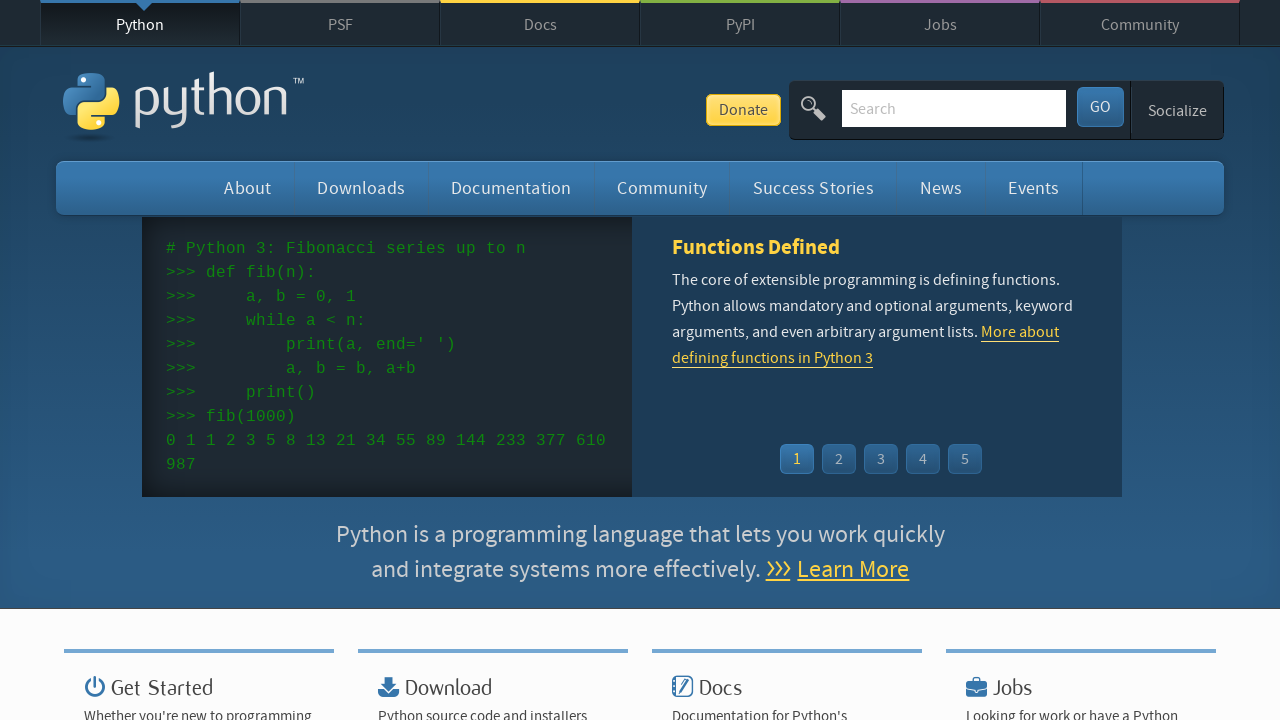

Verified 'Python' is in page title
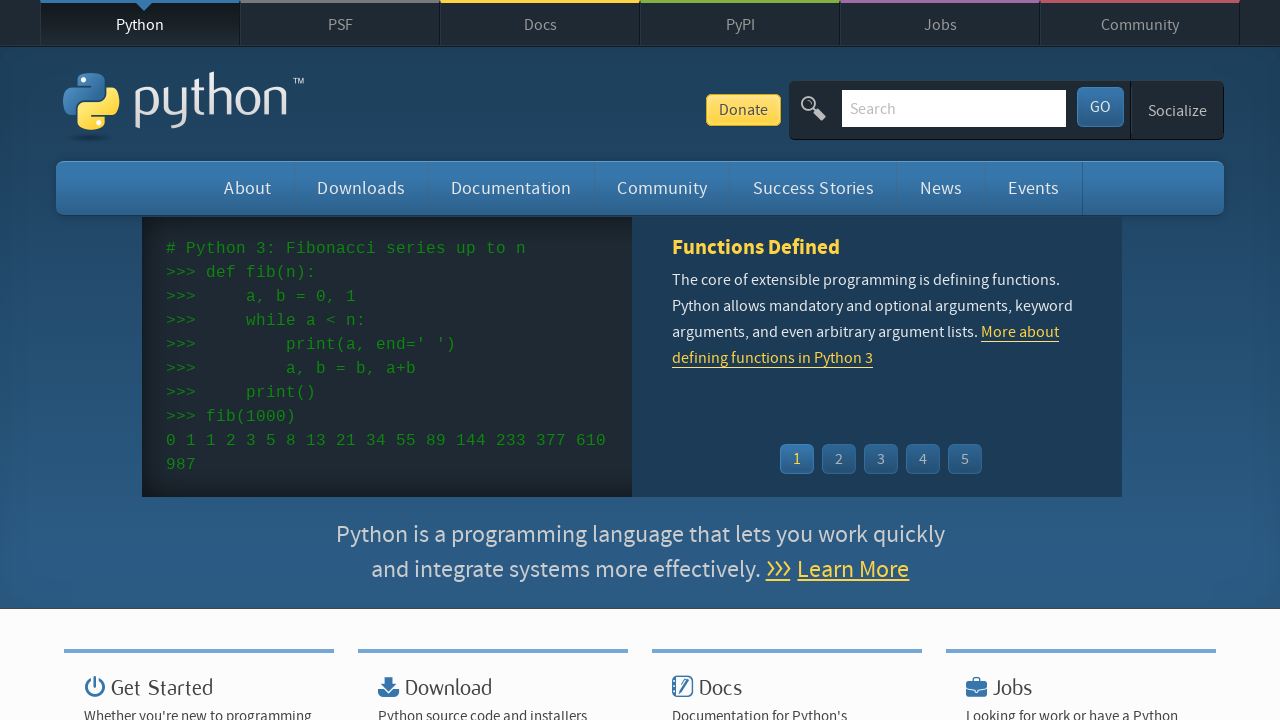

Filled search box with 'pycon' on input[name='q']
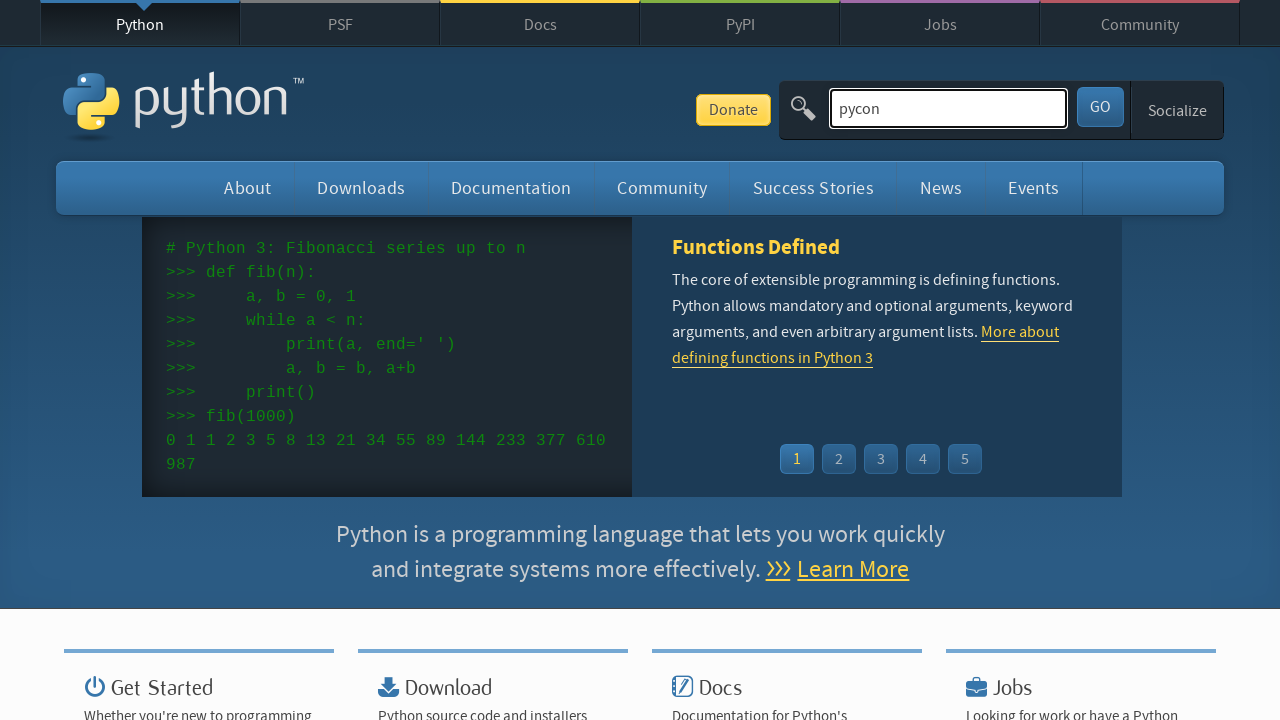

Pressed Enter to submit search query on input[name='q']
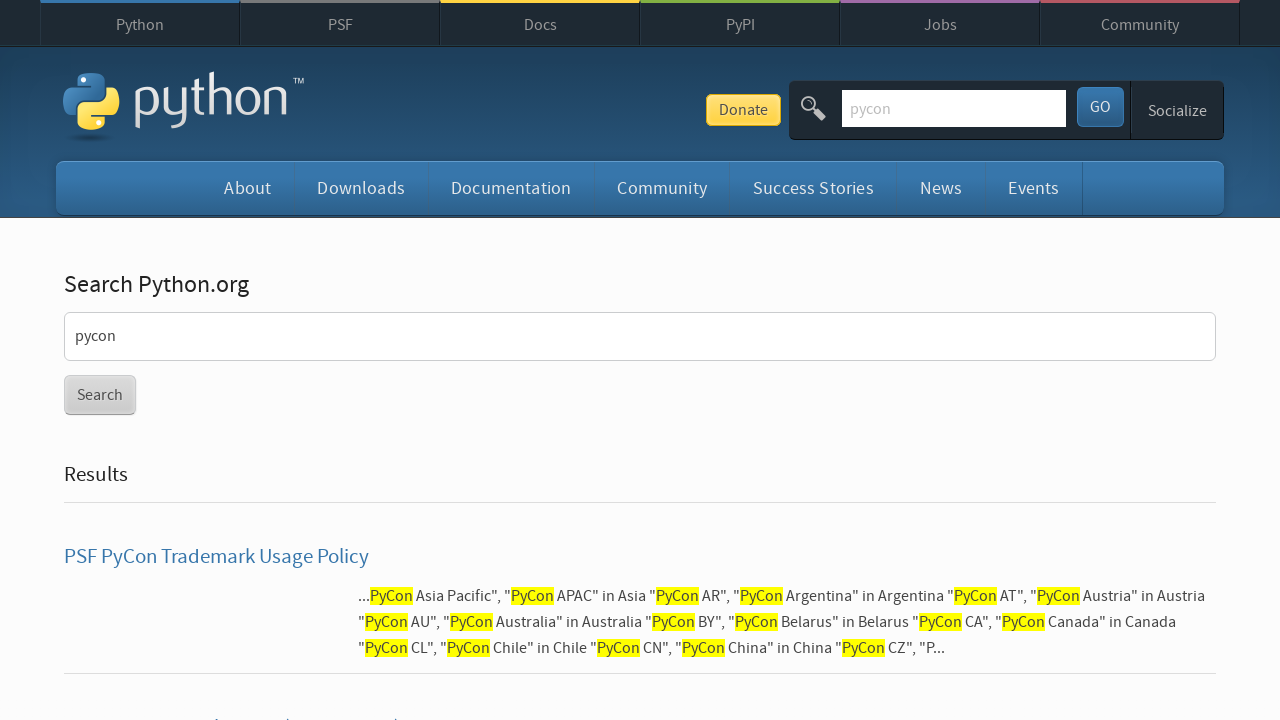

Waited for network to idle after search submission
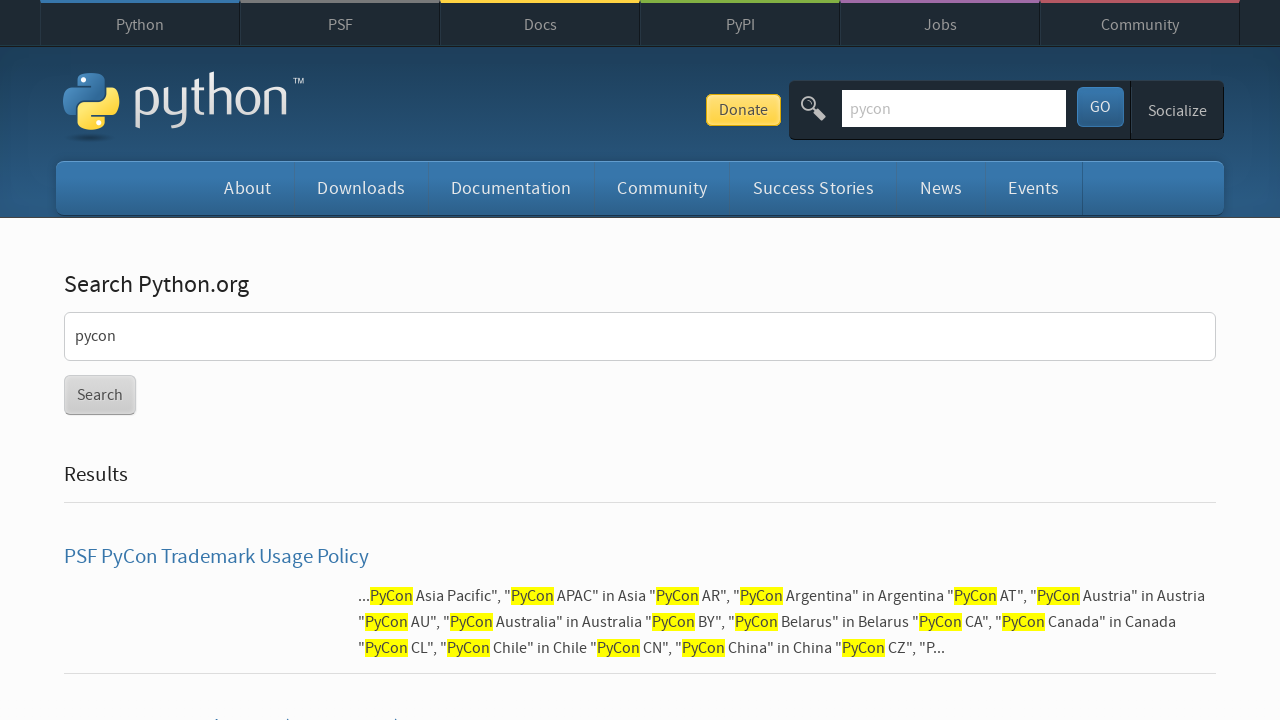

Verified search results were found for 'pycon'
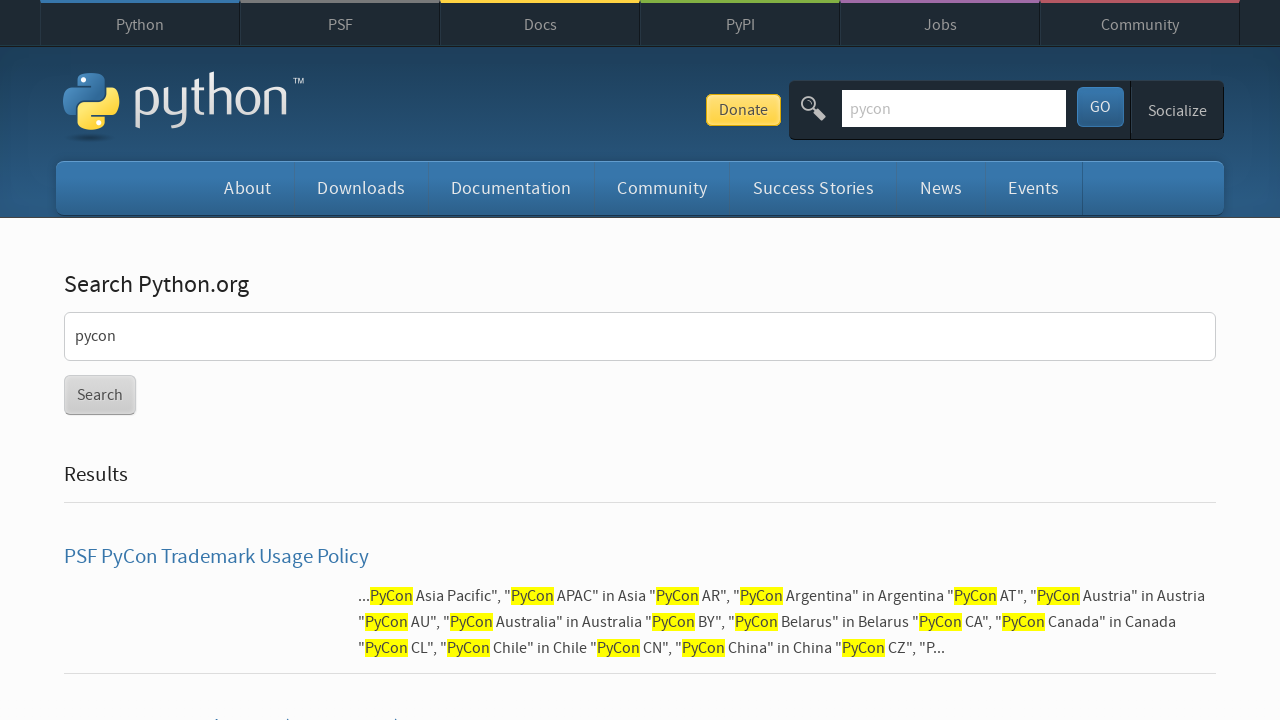

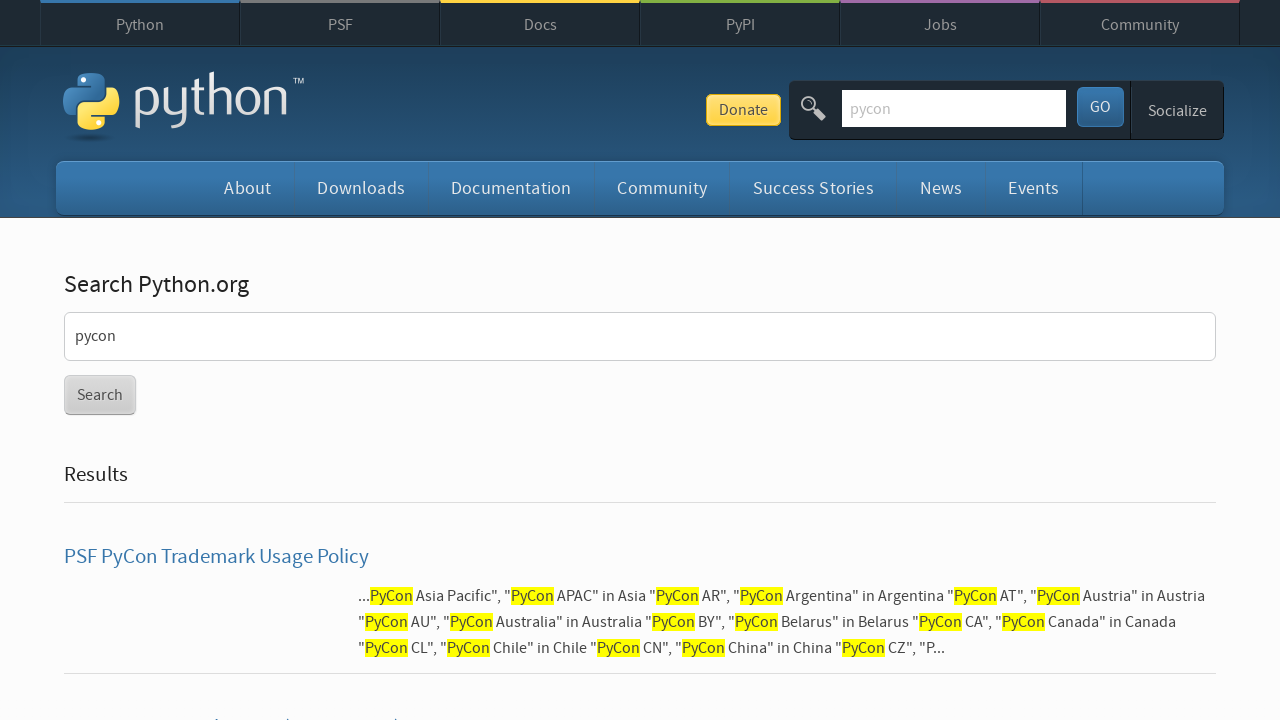